Tests dropdown menu functionality on a form page by selecting day, month, and year values from birth date dropdowns, then verifies the month dropdown has 13 options.

Starting URL: https://testotomasyonu.com/form

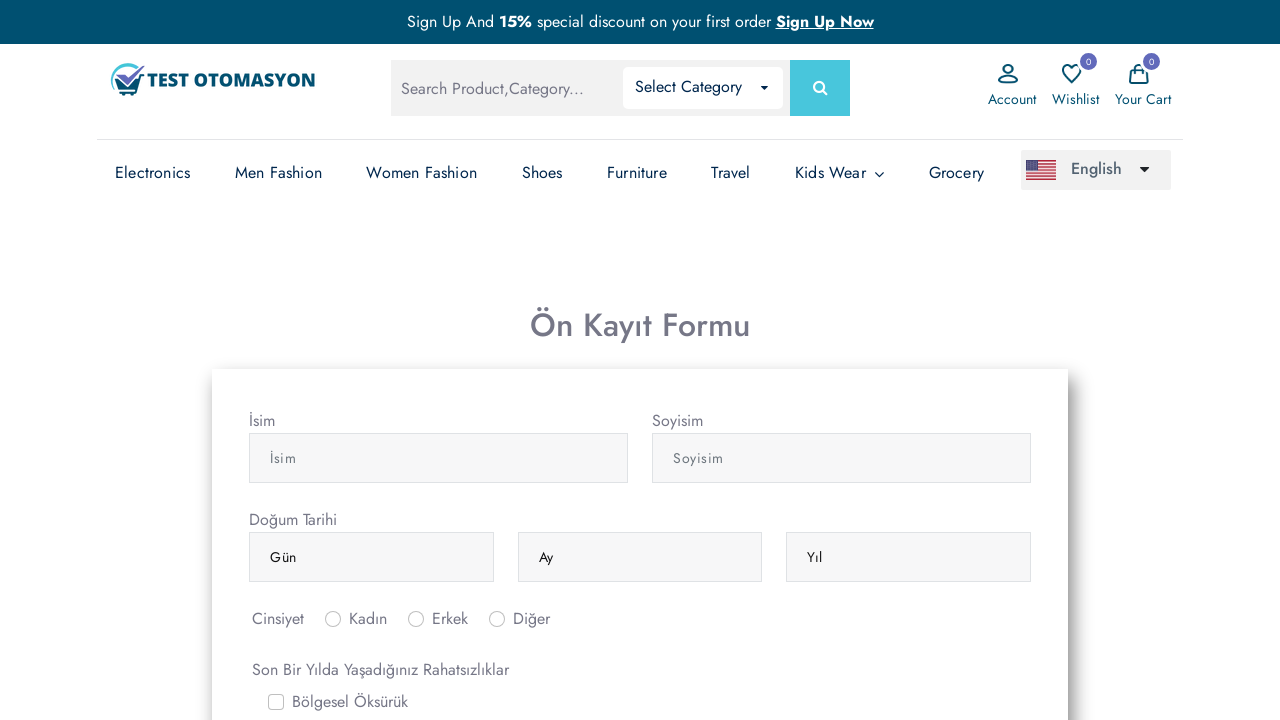

Navigated to form page
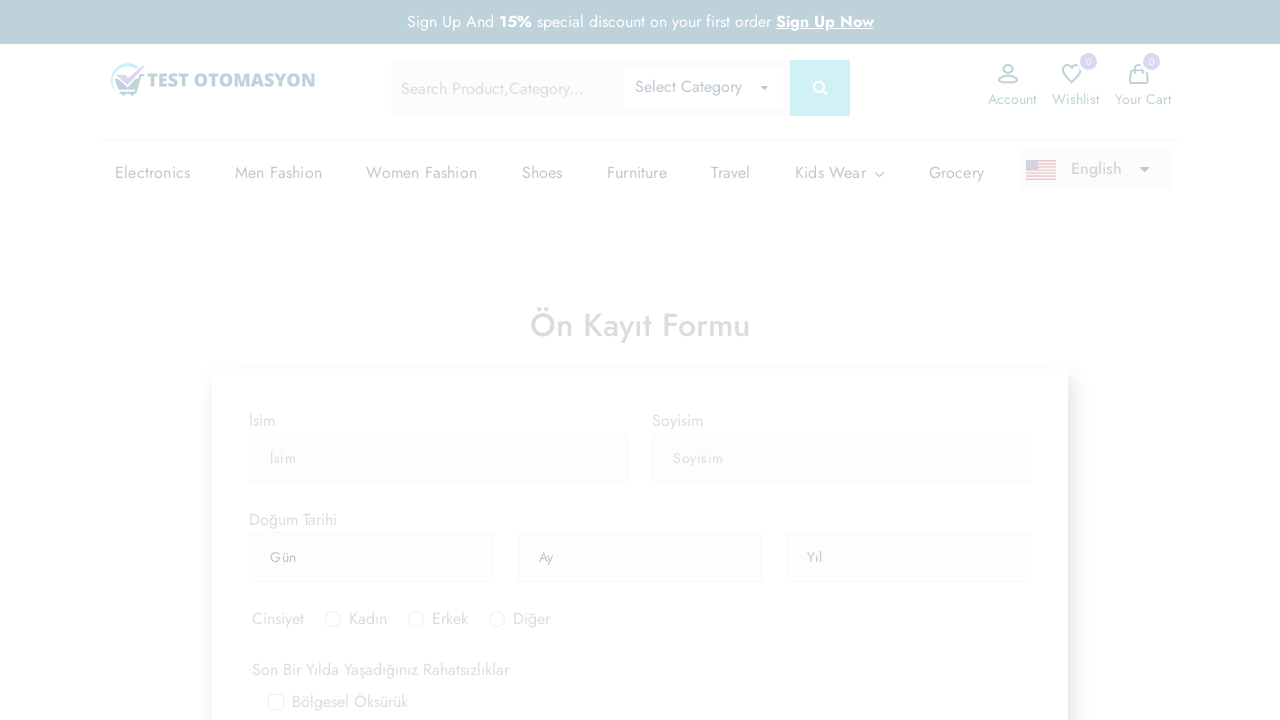

Selected day value at index 5 from birth date day dropdown on select >> nth=0
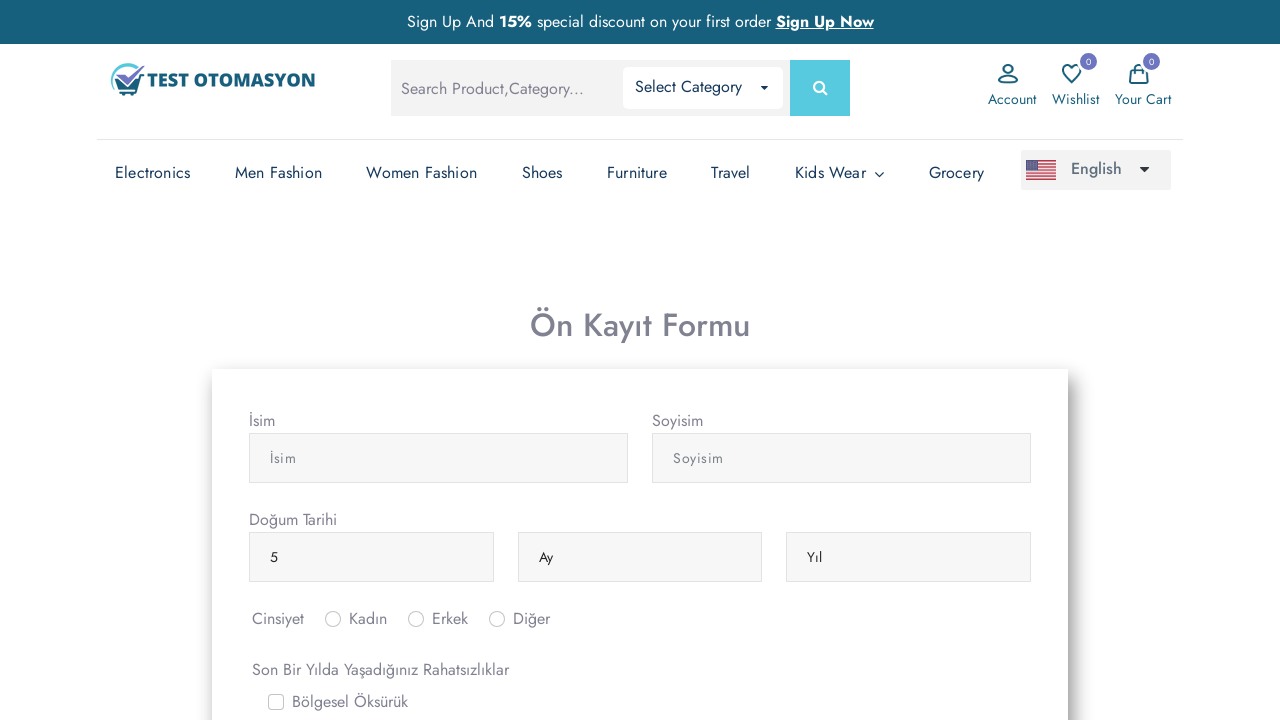

Selected 'Nisan' (April) from birth date month dropdown on select >> nth=1
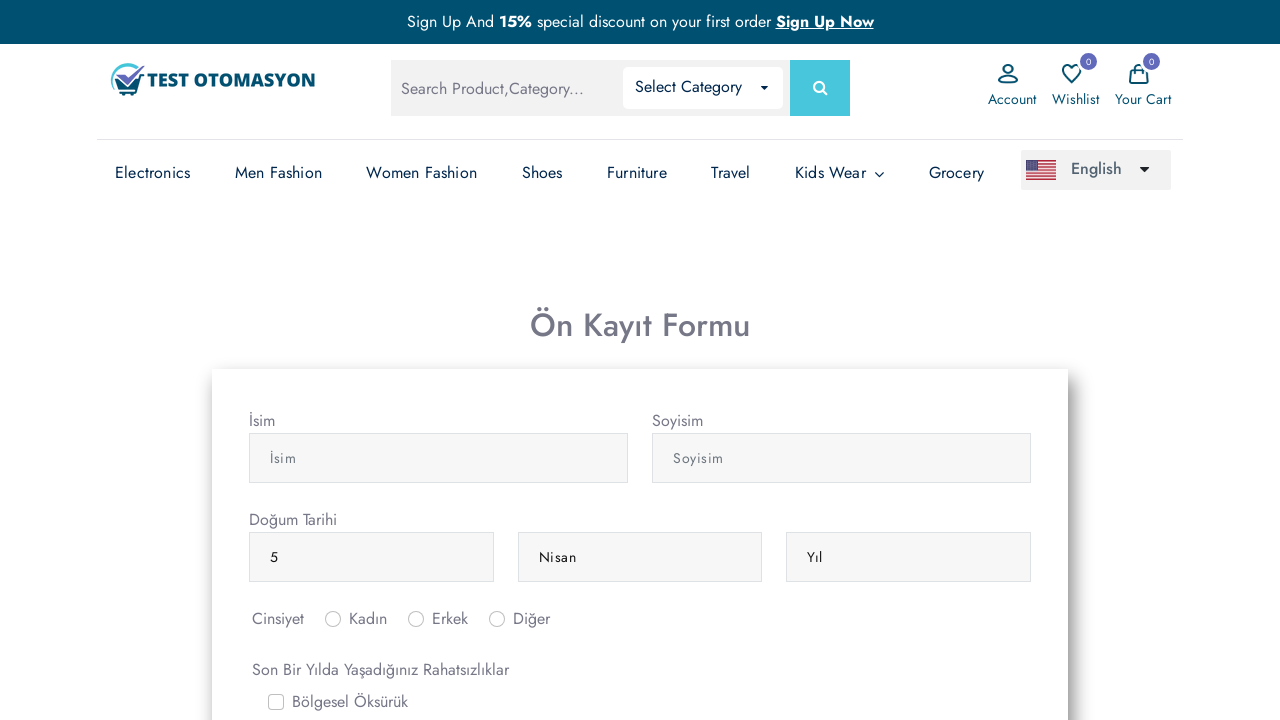

Selected year '1990' from birth date year dropdown on select >> nth=2
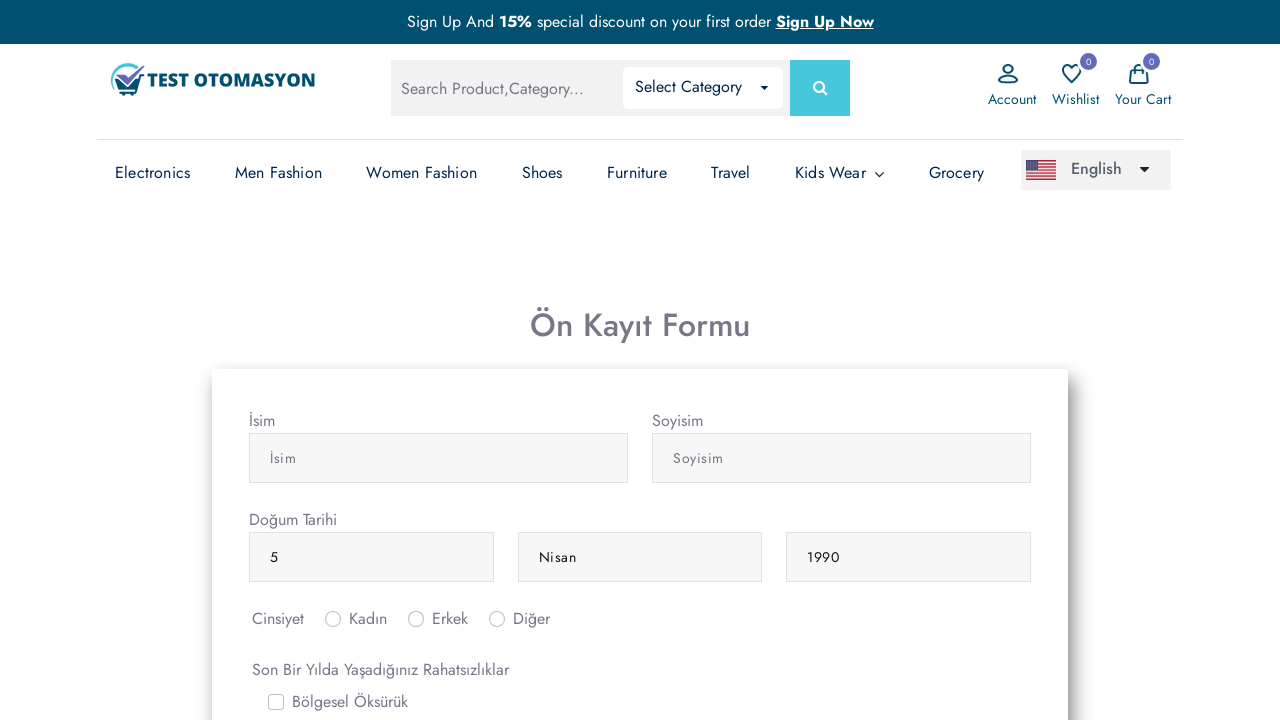

Verified month dropdown contains exactly 13 options
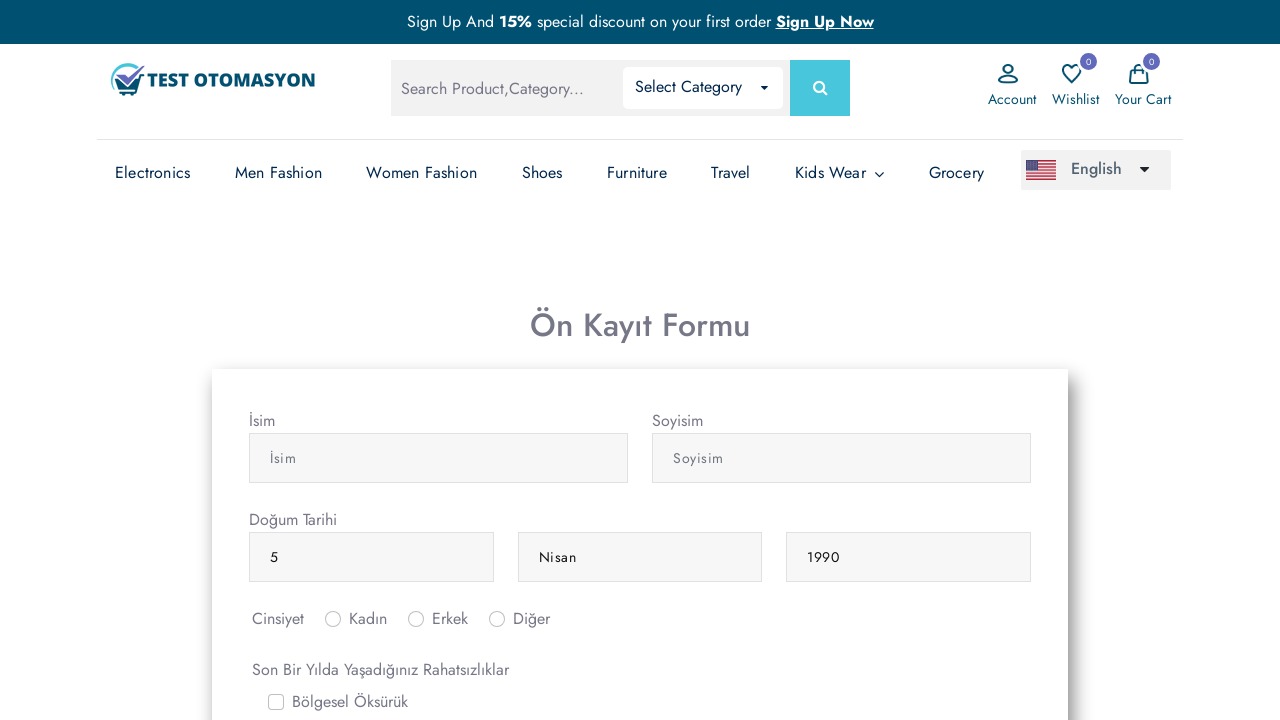

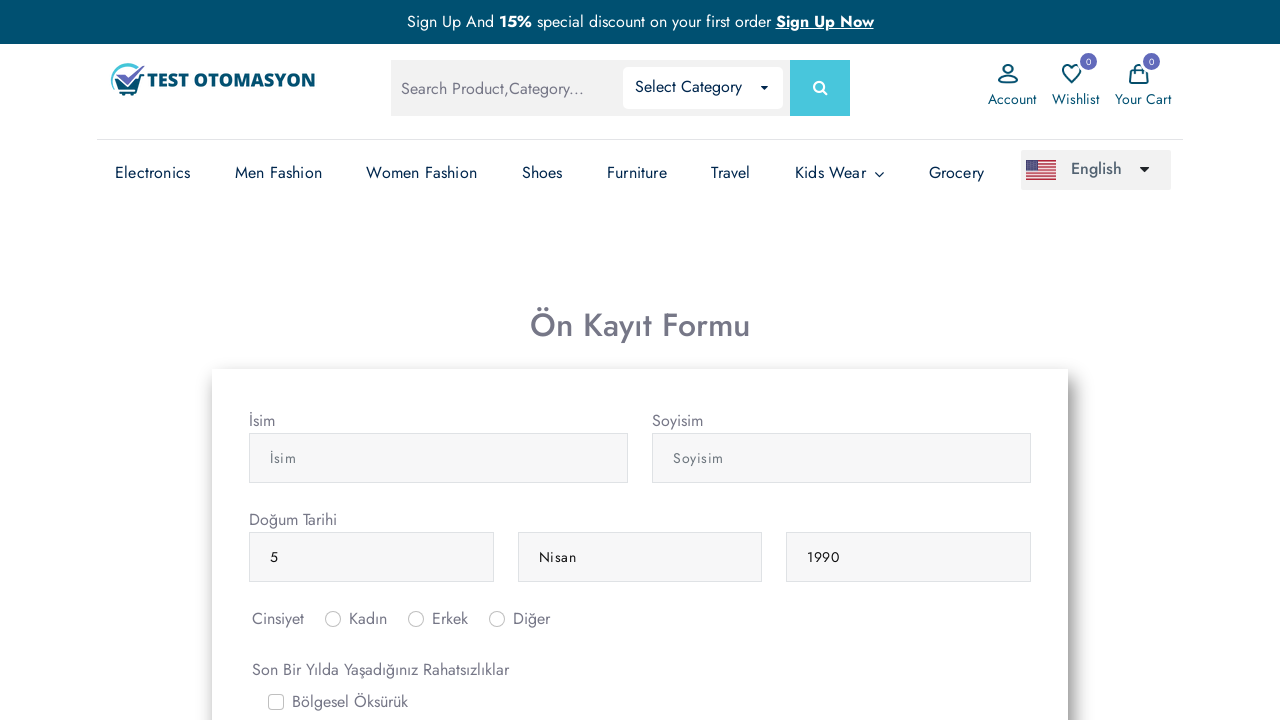